Tests product search functionality by entering "Tshirt" in the search field and verifying that search results are displayed.

Starting URL: https://www.automationexercise.com/products

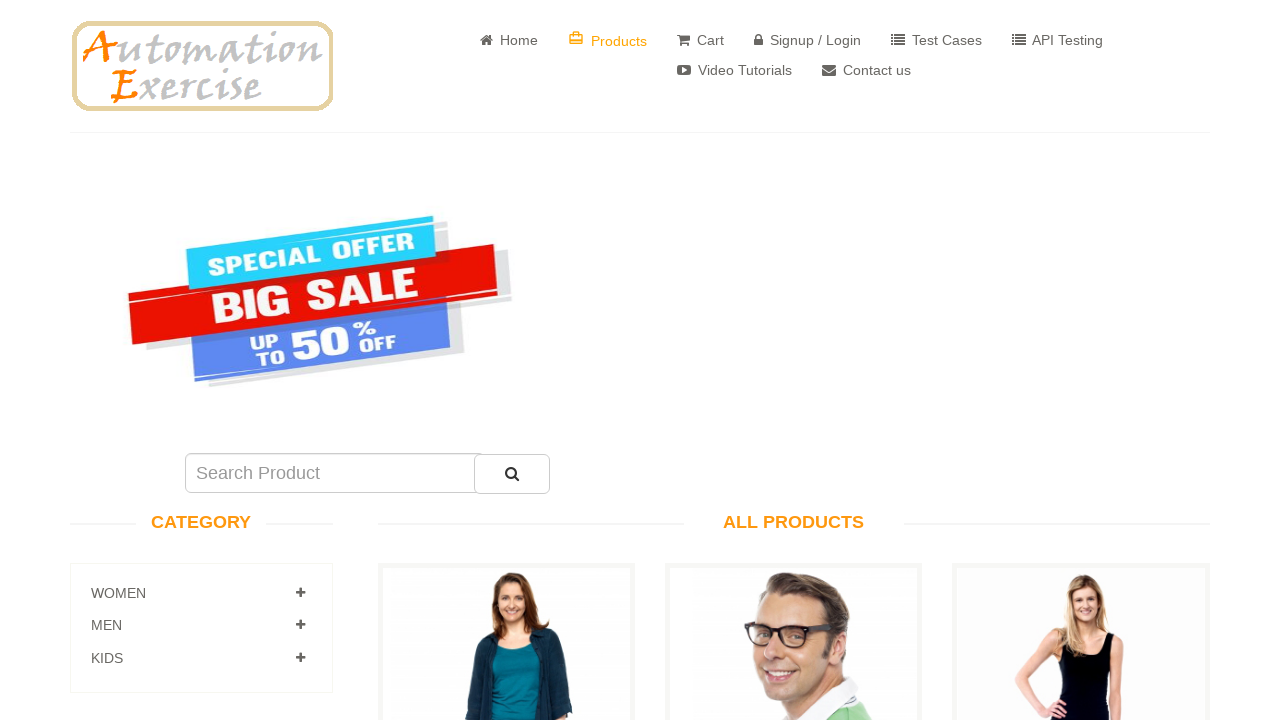

Entered 'Tshirt' in the search field on #search_product
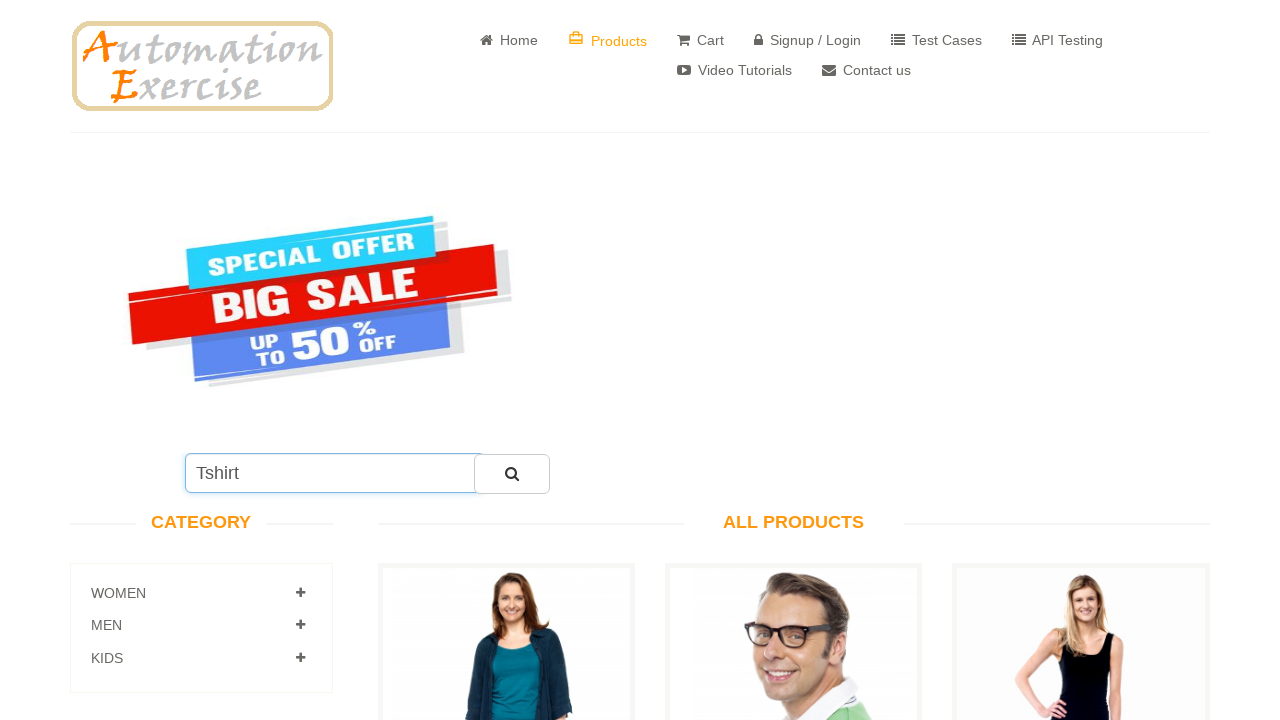

Scrolled search submit button into view
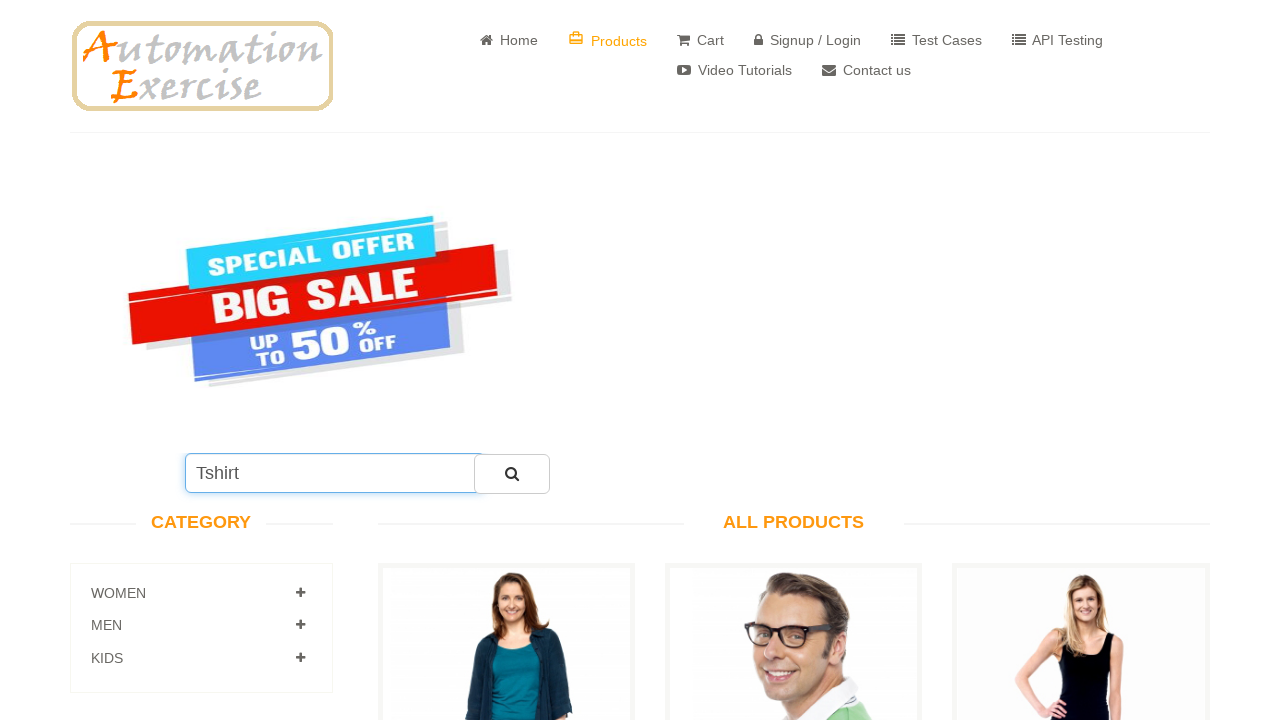

Clicked the search submit button at (512, 474) on #submit_search
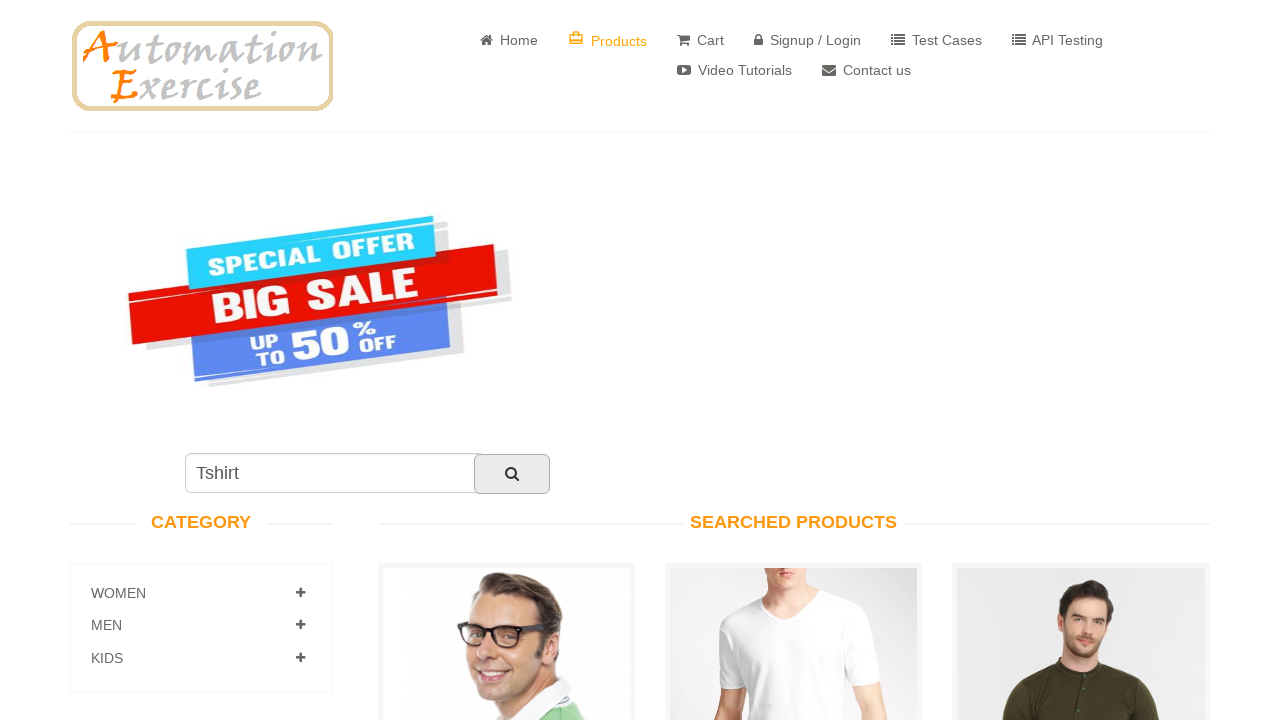

Search results loaded successfully
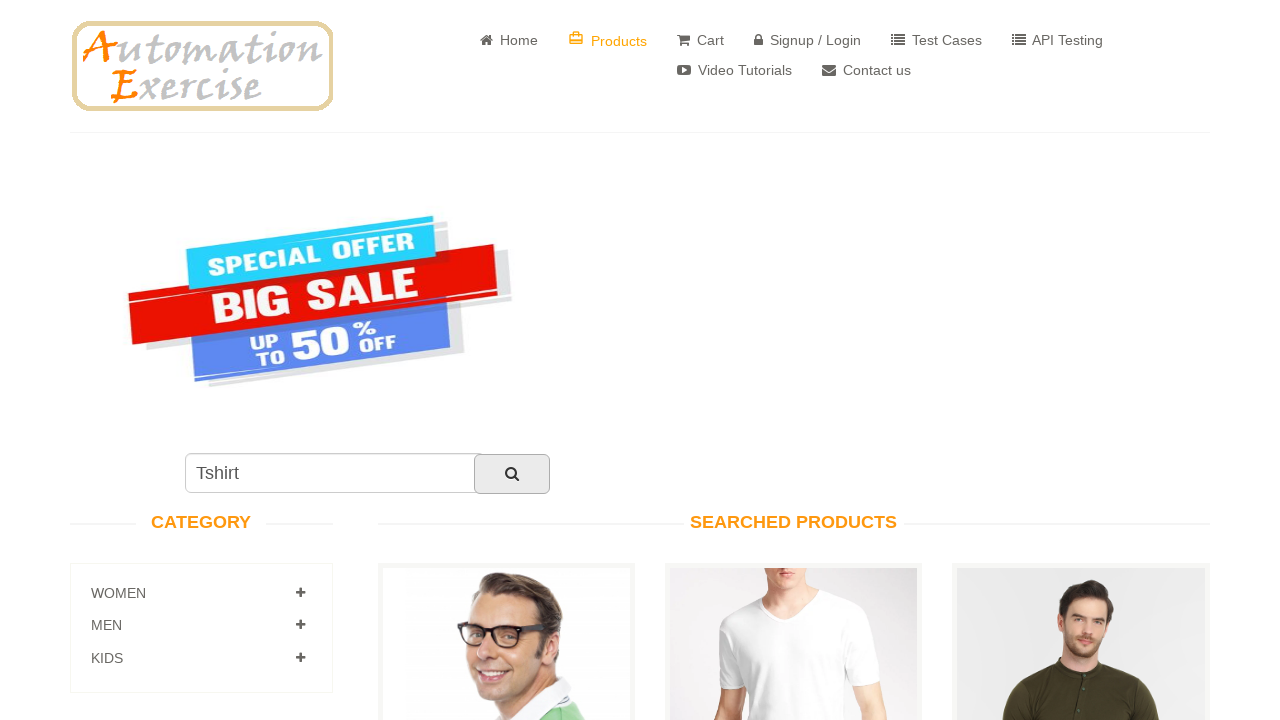

Verified that 6 product(s) are displayed in search results
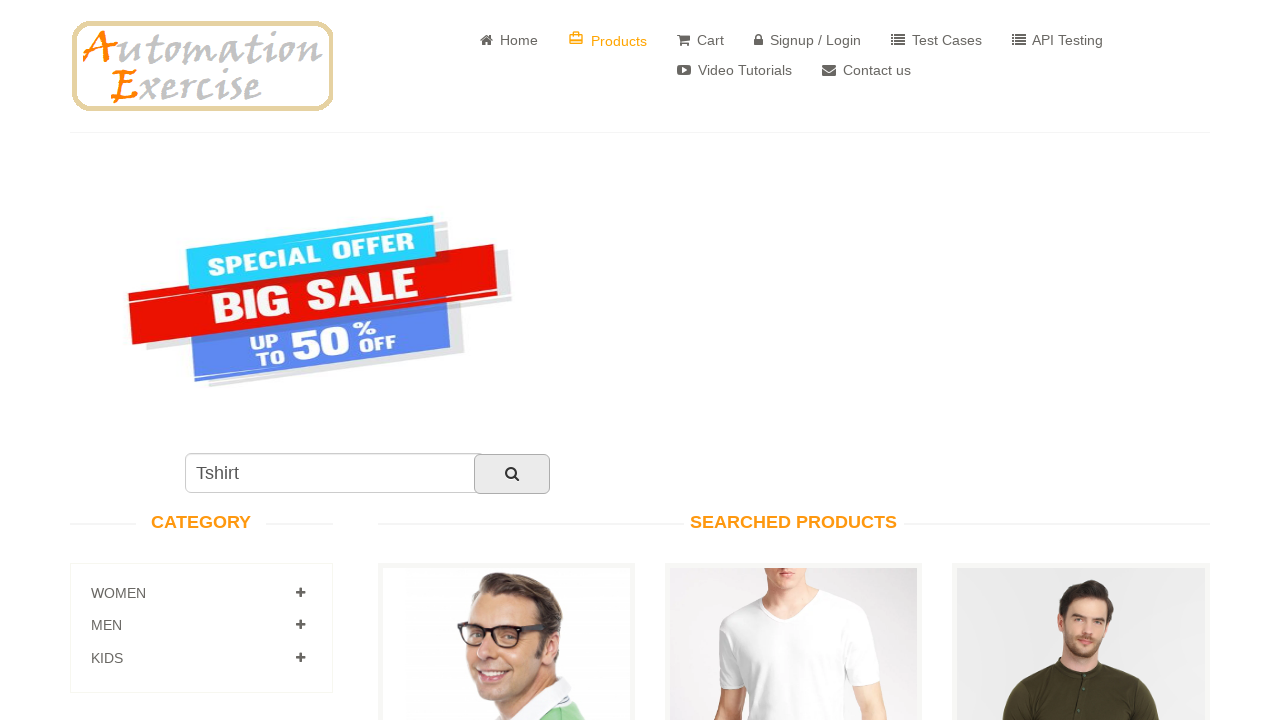

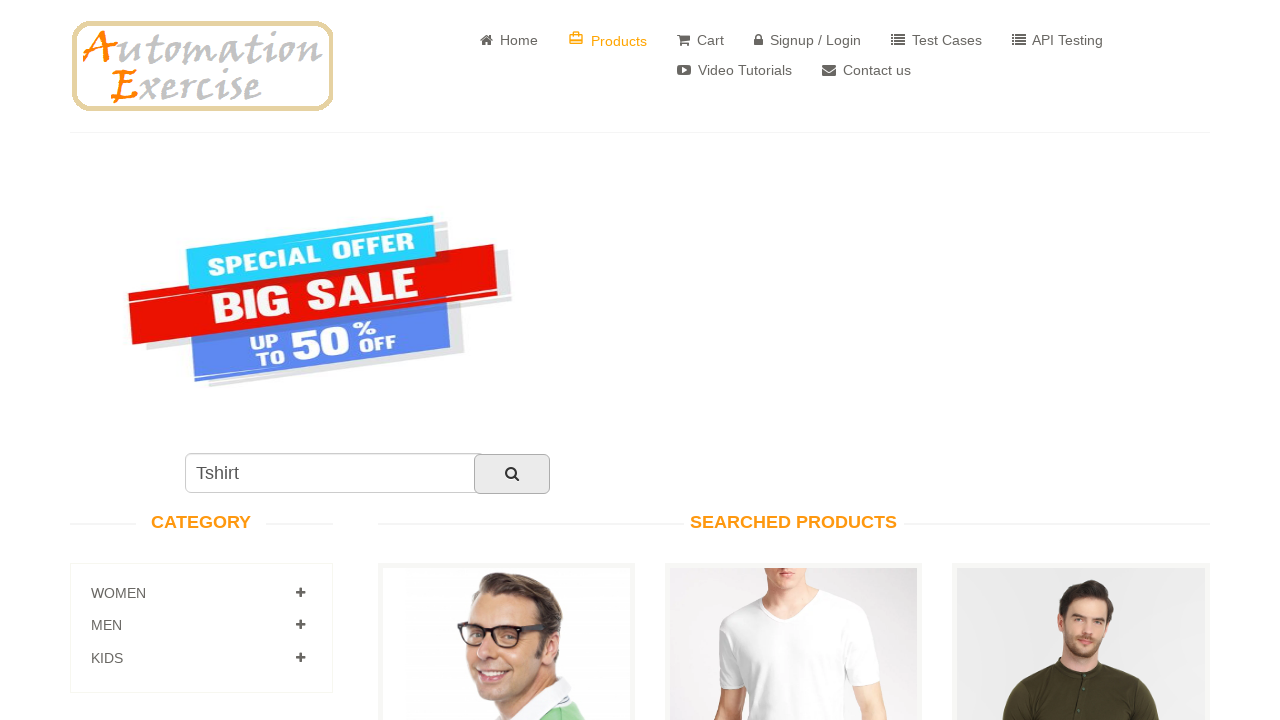